Tests the SSA Life Expectancy Calculator form by filling in birth date and sex fields, then submitting the form to view results.

Starting URL: https://www.ssa.gov/cgi-bin/longevity.cgi

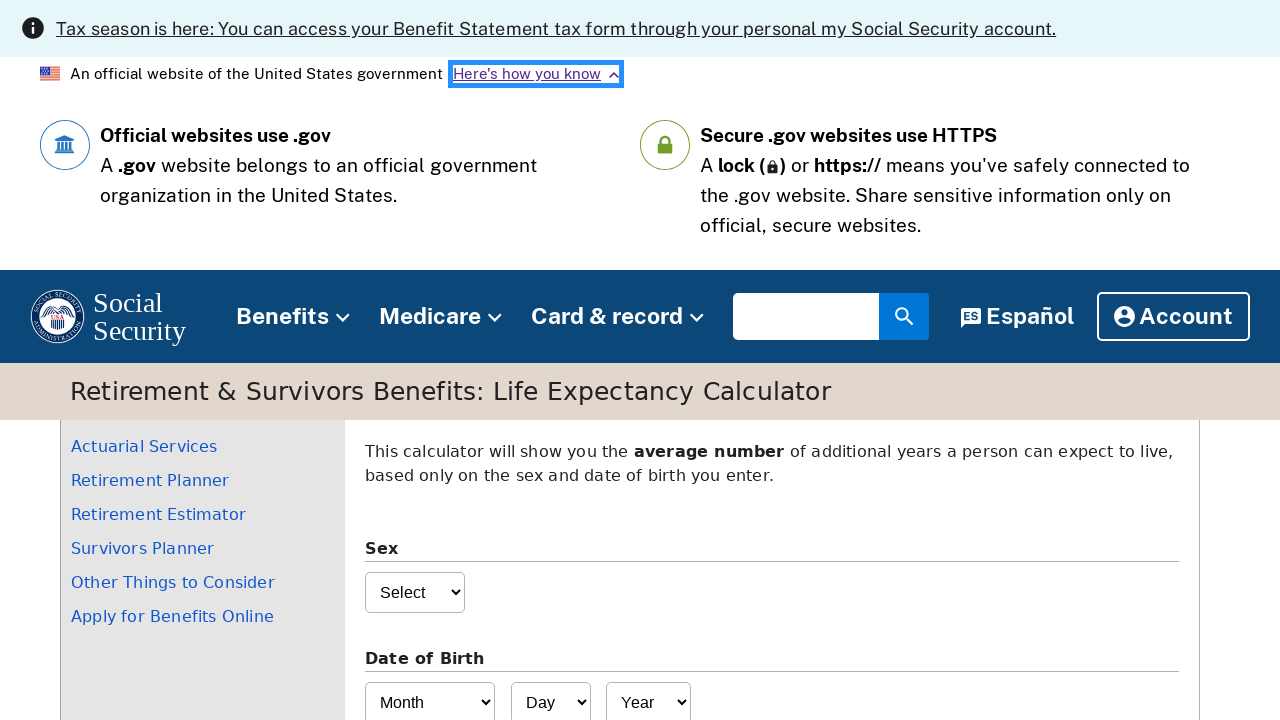

Waited for sex field to load
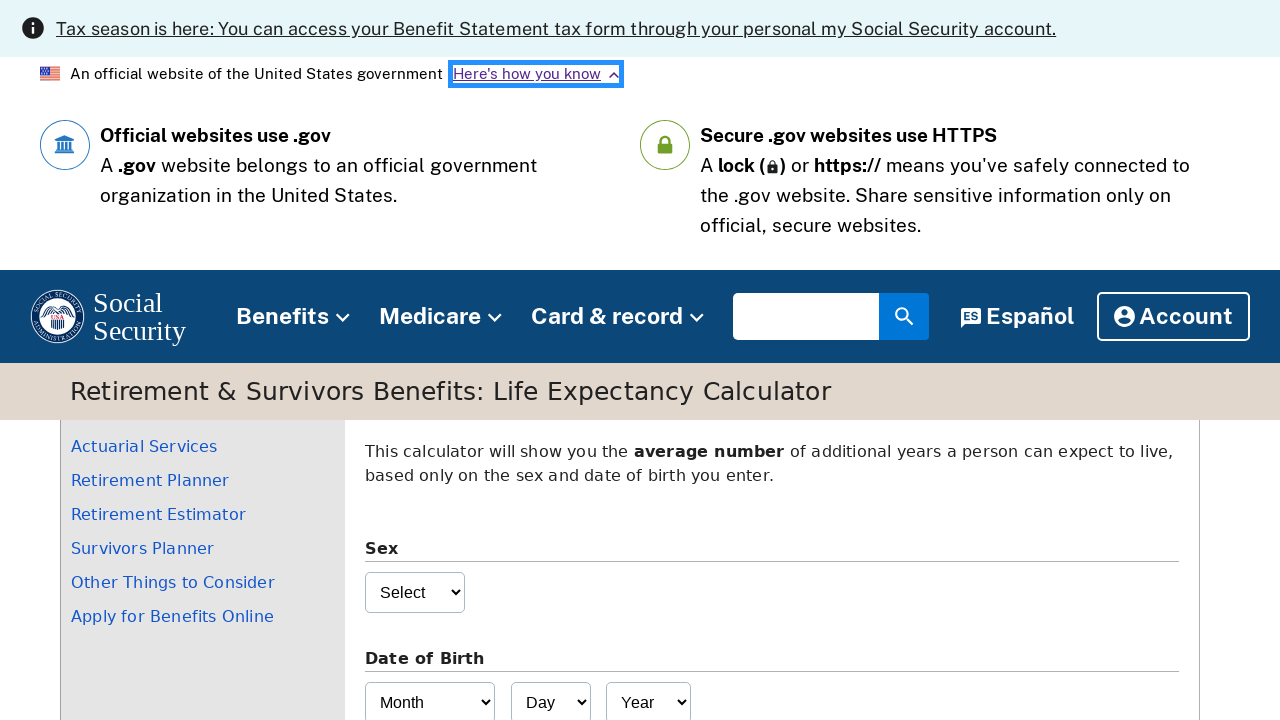

Selected 'Female' from sex dropdown on select[name="sex"]
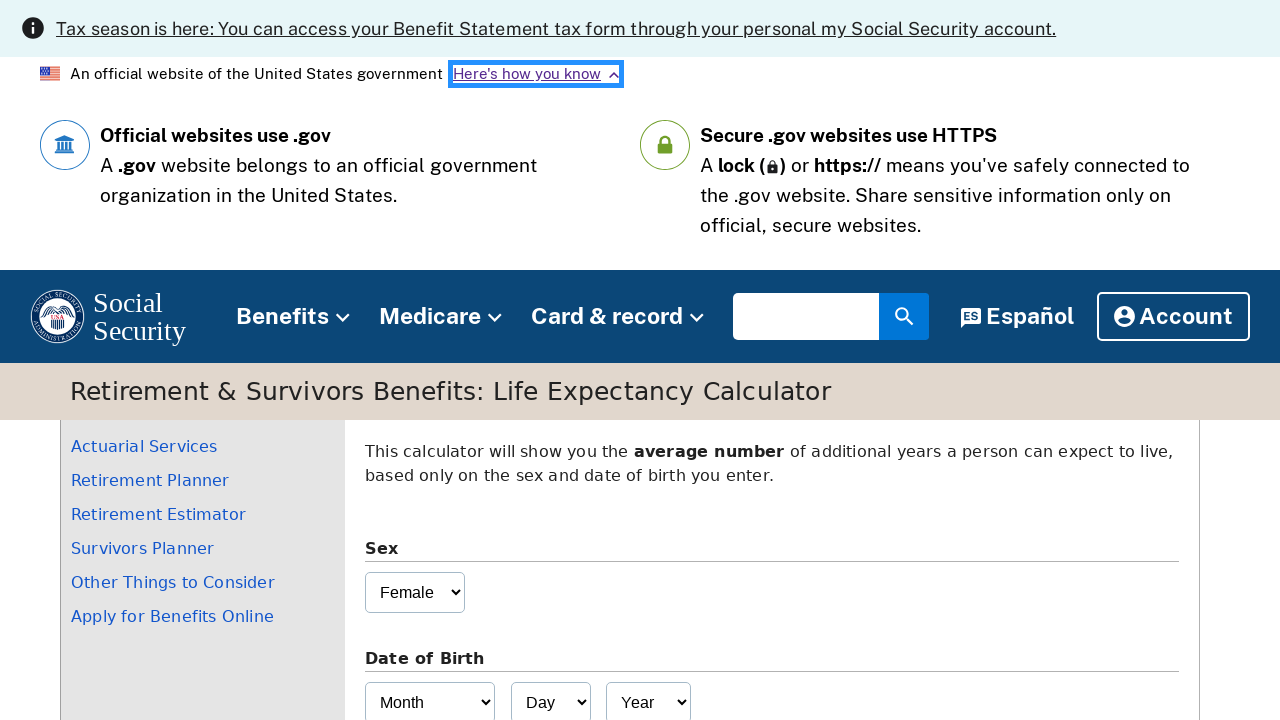

Waited for month of birth field to load
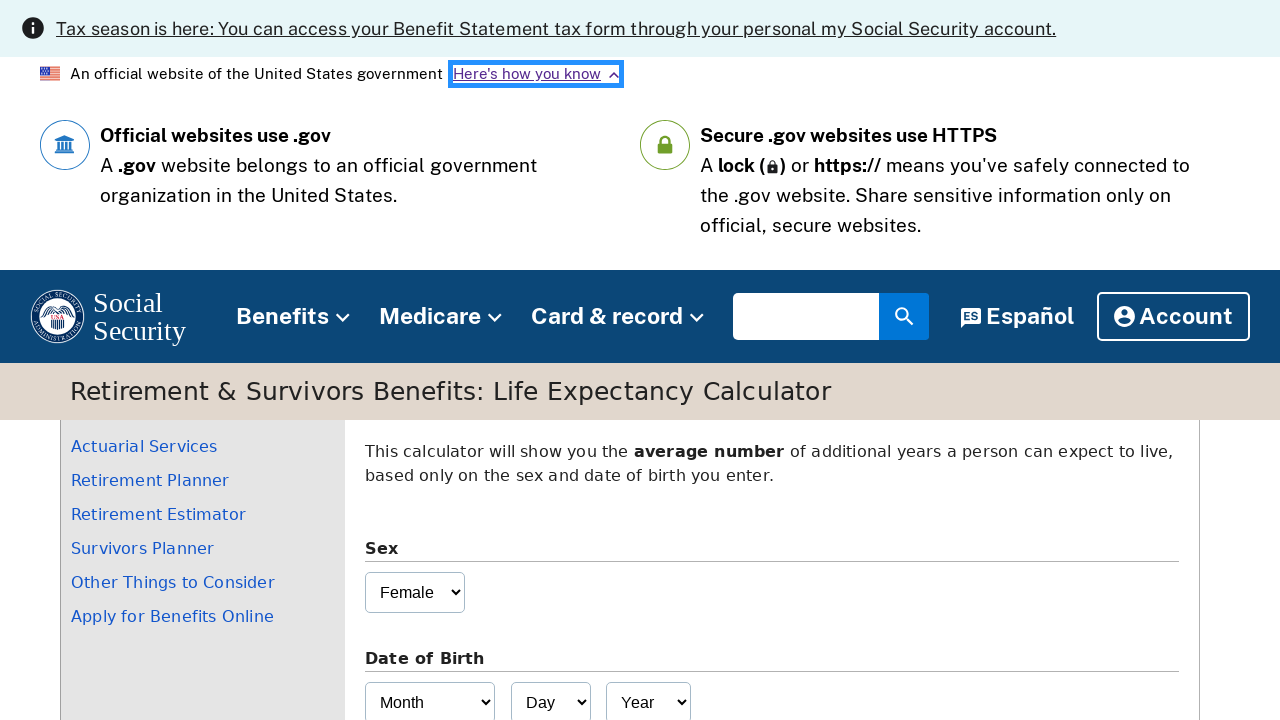

Selected June (month 5) from month of birth dropdown on select[name="monthofbirth"]
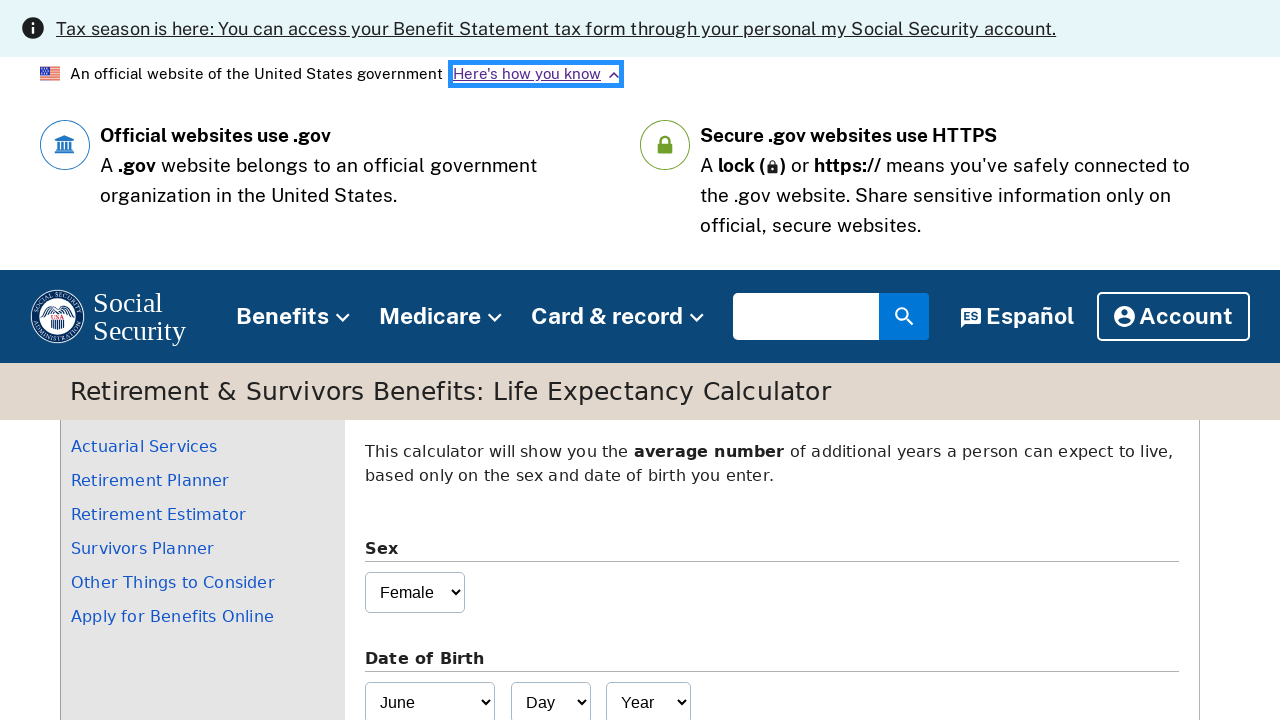

Waited 500ms for form to update
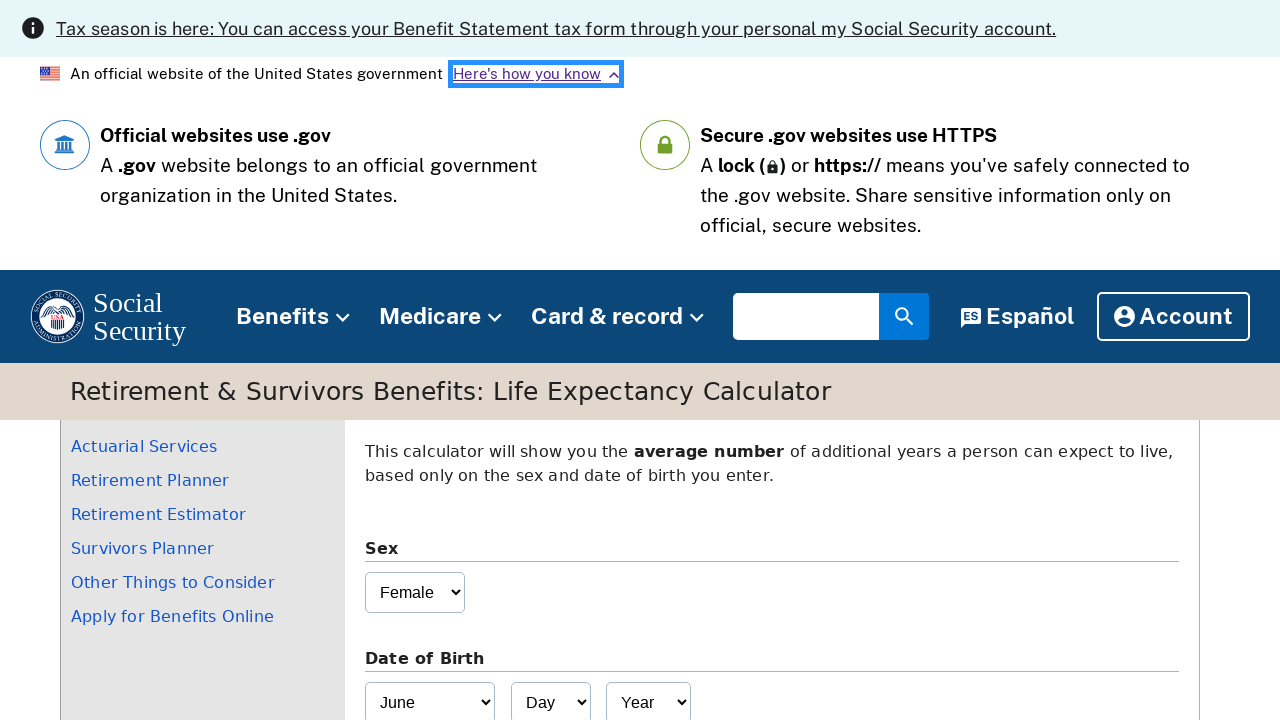

Waited for day of birth field to load
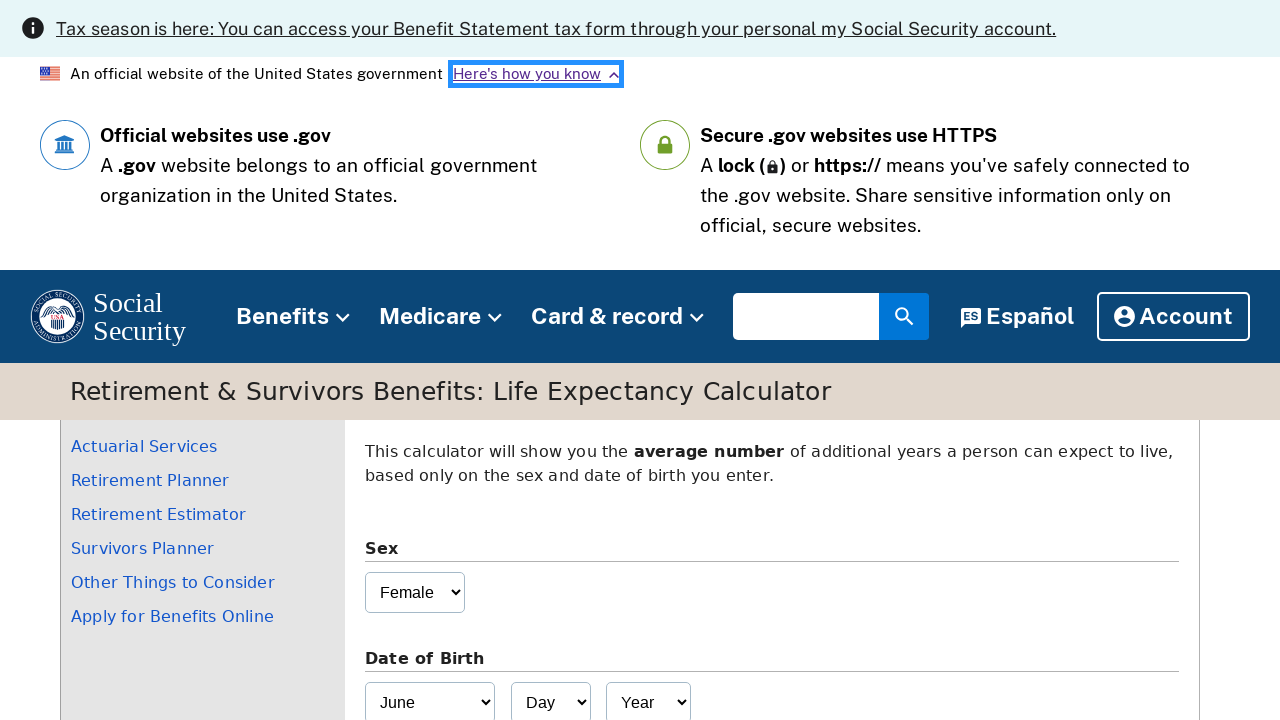

Selected day 15 from day of birth dropdown on select[name="dayofbirth"]
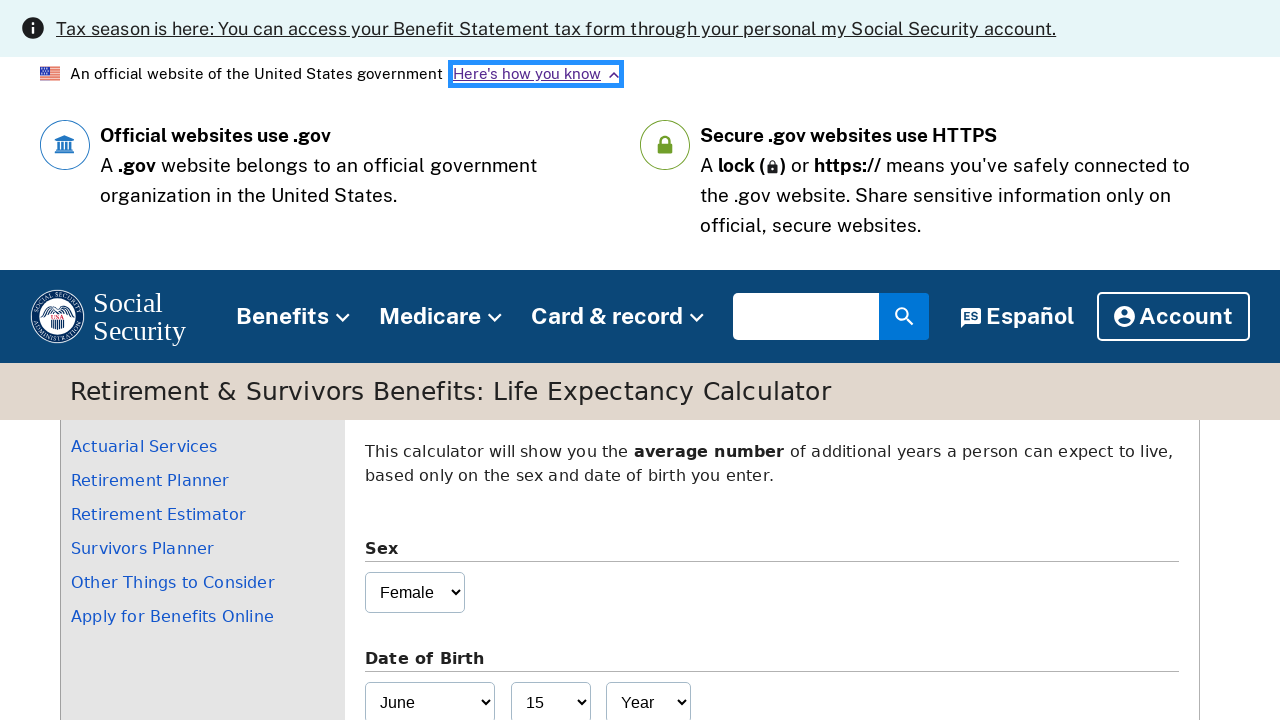

Waited for year of birth field to load
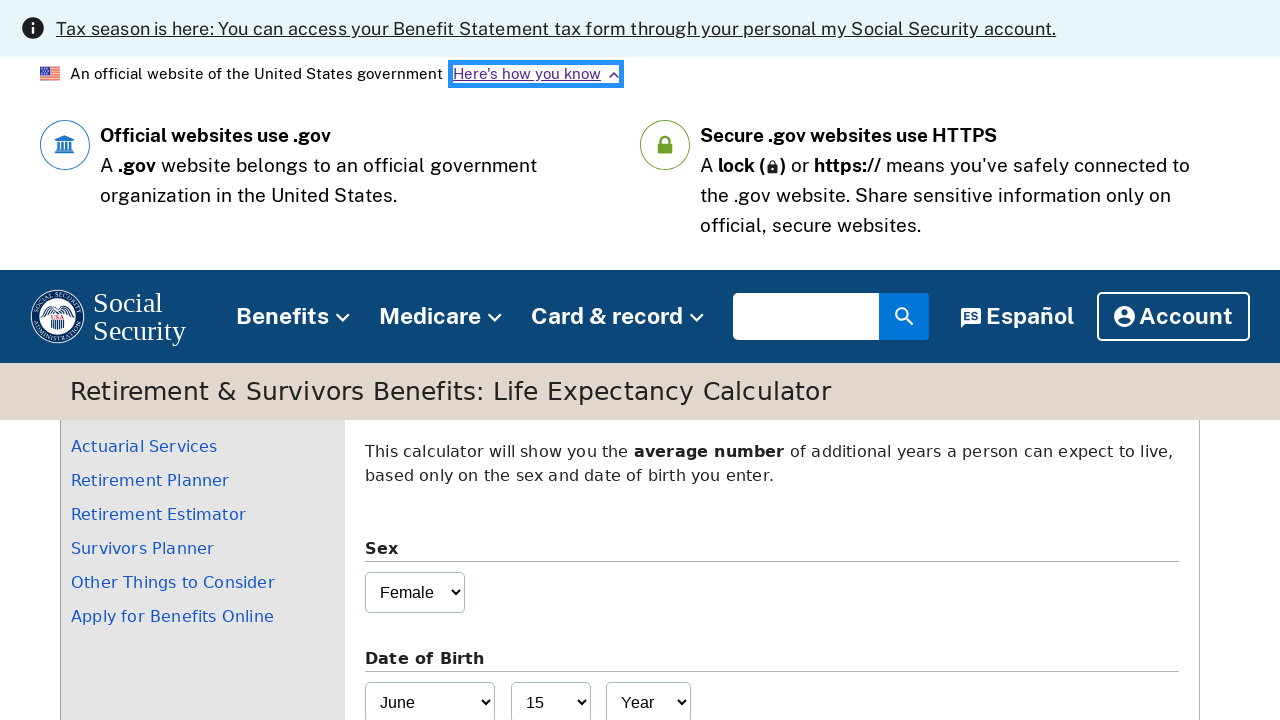

Selected 1965 from year of birth dropdown on select[name="yearofbirth"]
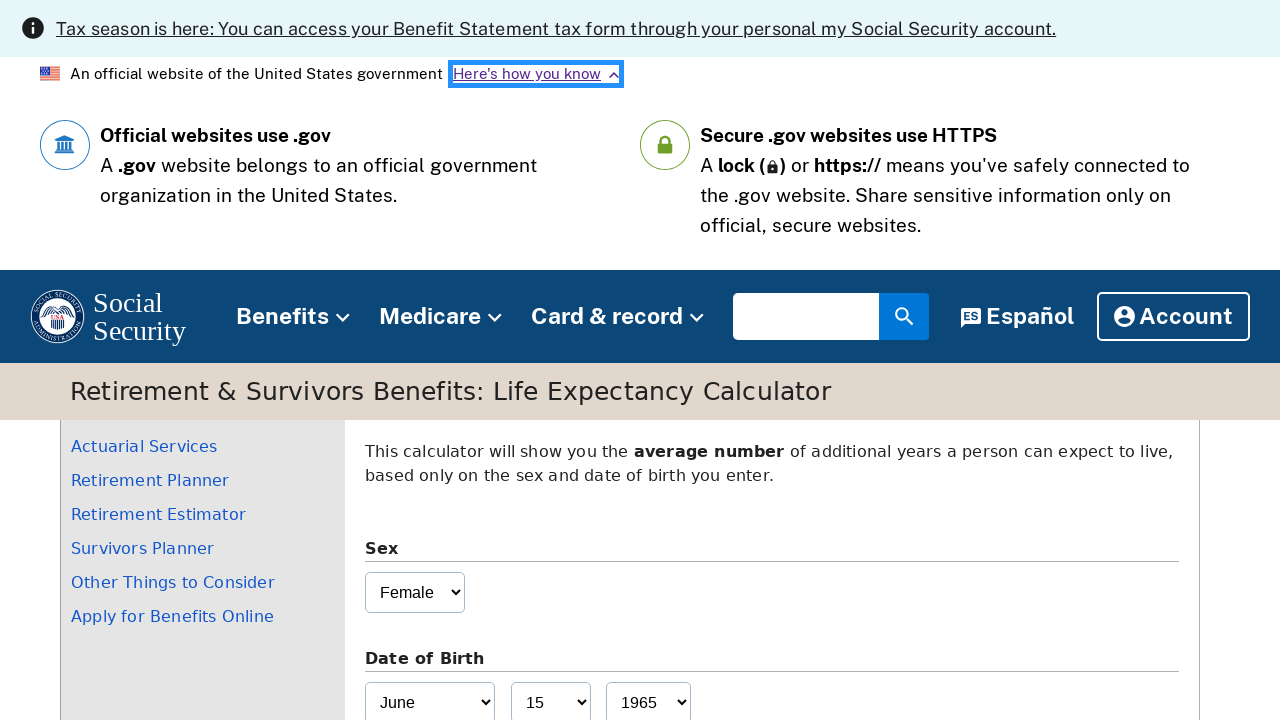

Clicked Submit button to submit life expectancy calculator form at (400, 360) on input[type="submit"][value="Submit"]
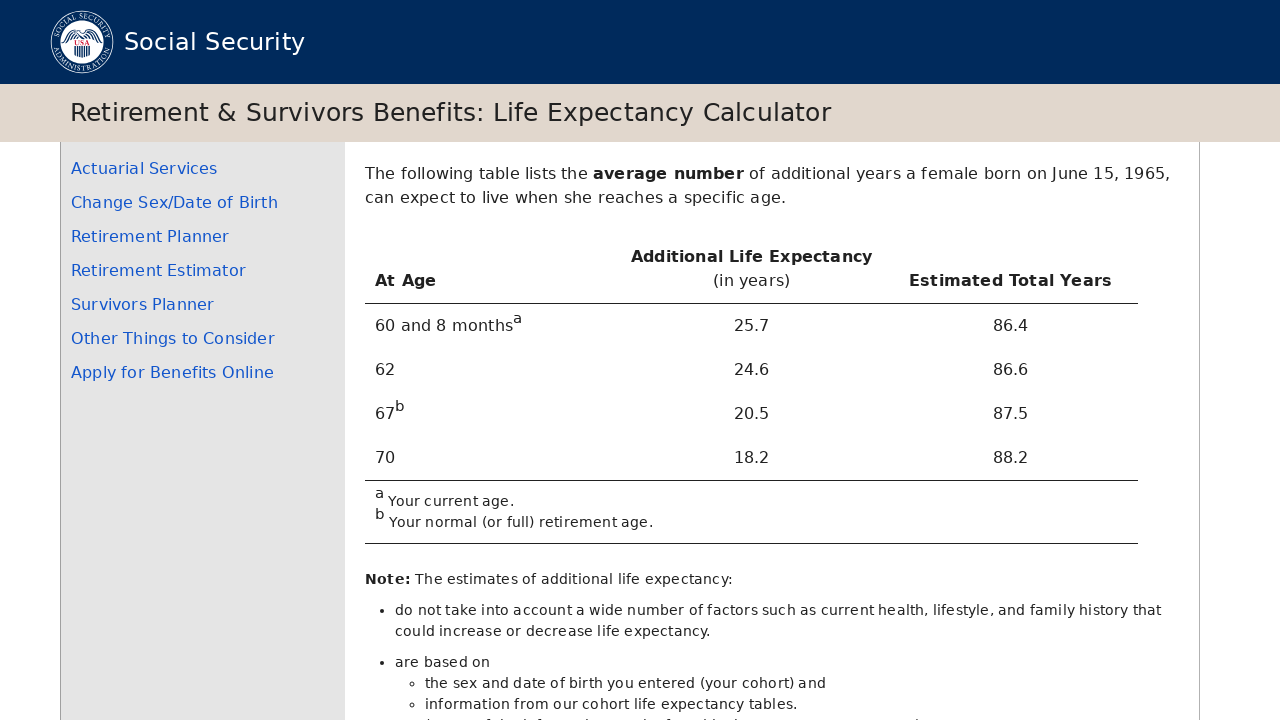

Waited for results page to load (network idle)
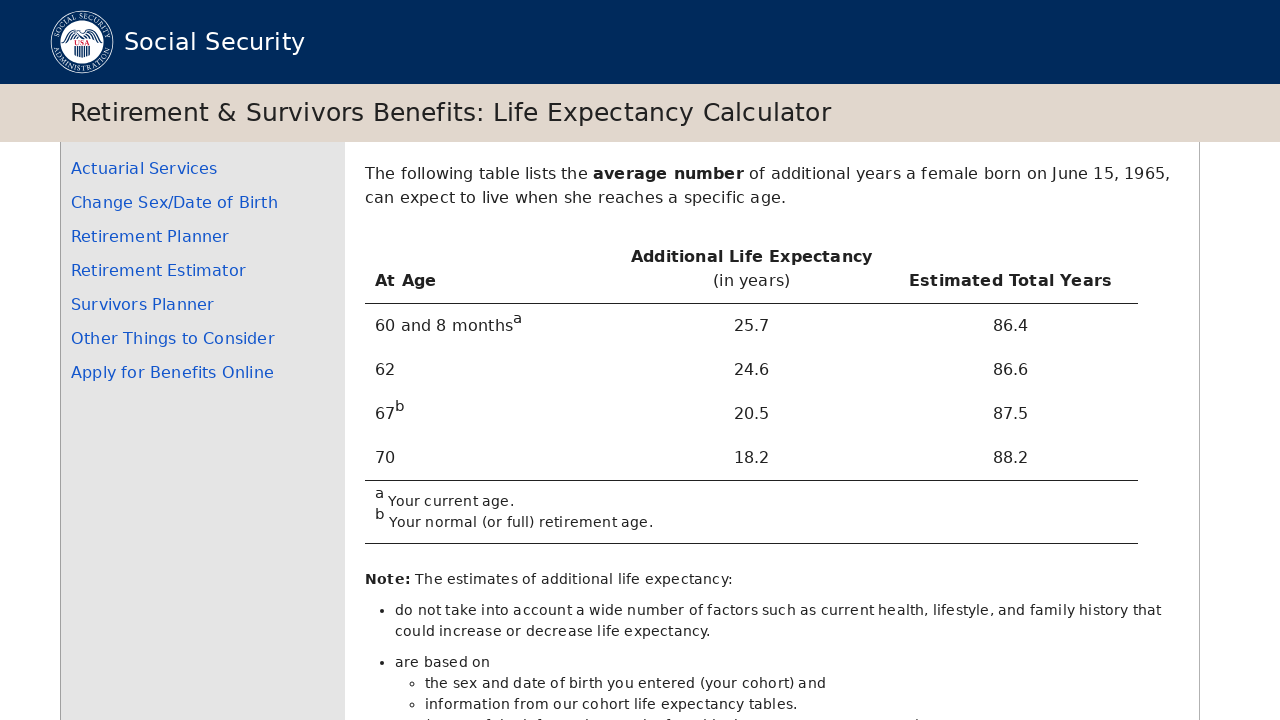

Verified results table is displayed
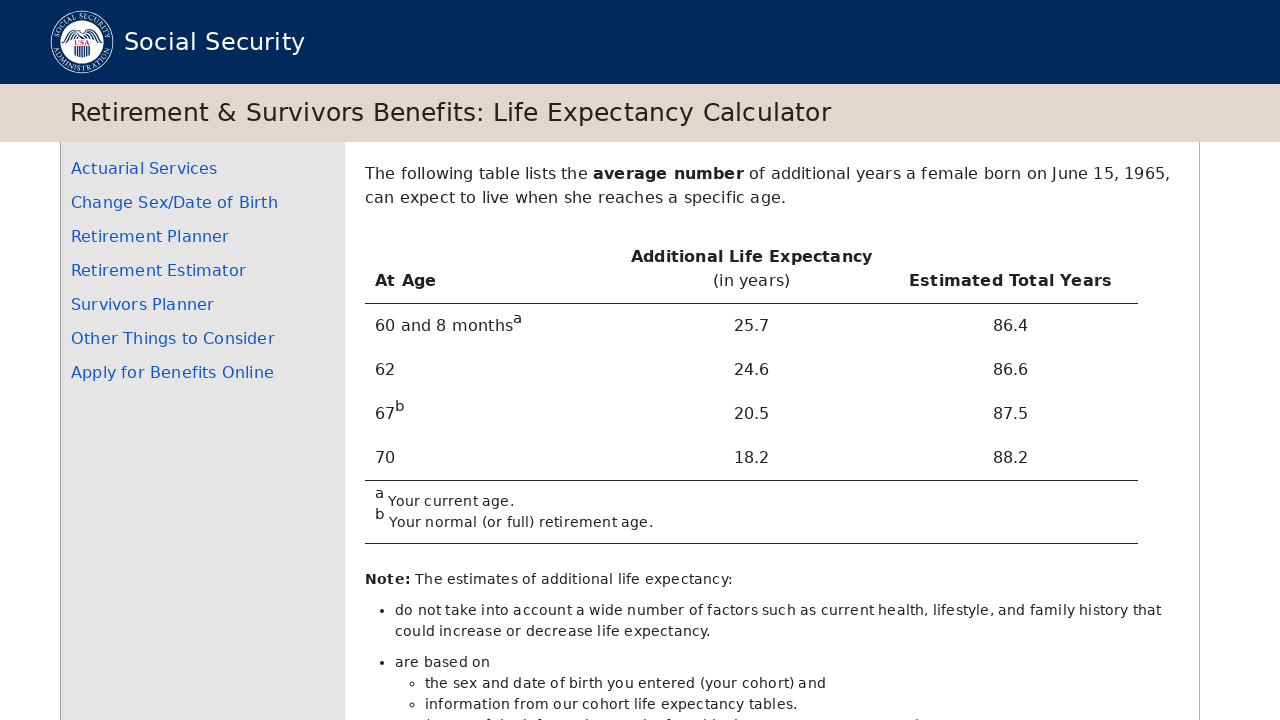

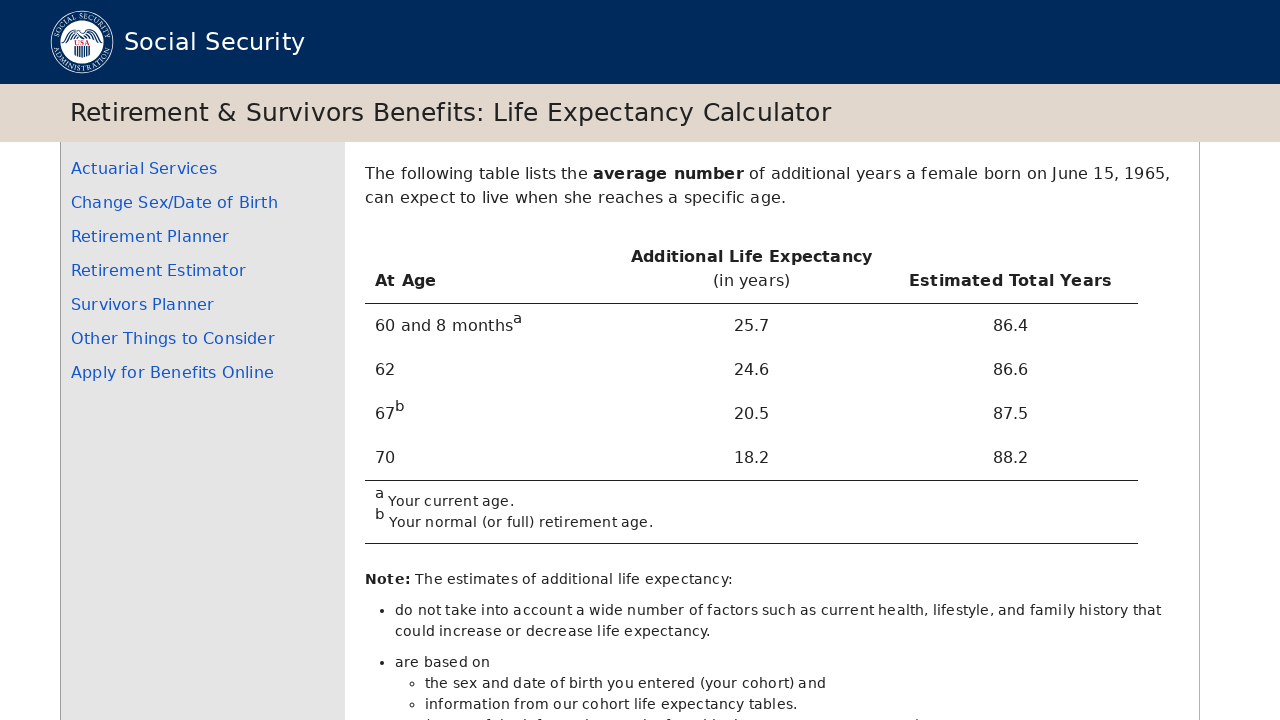